Navigates to YouTube homepage and verifies the URL contains "youtube" to confirm successful navigation

Starting URL: https://www.youtube.com

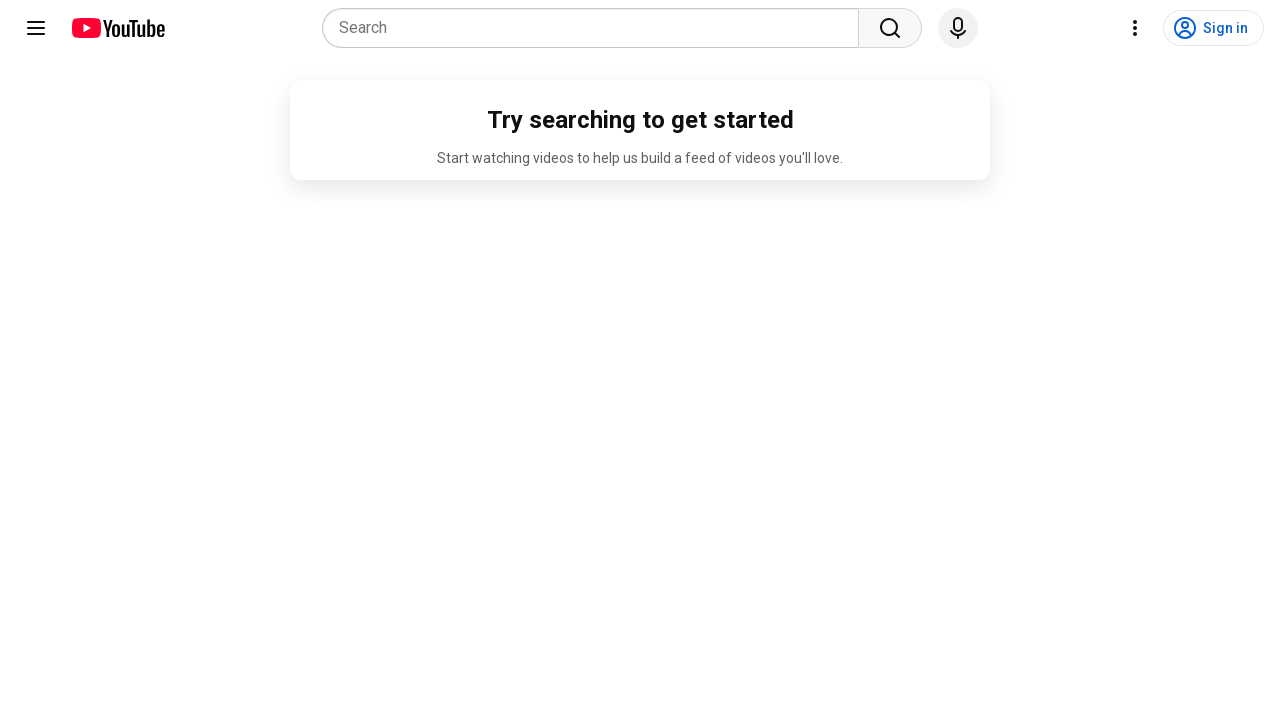

Navigated to YouTube homepage at https://www.youtube.com
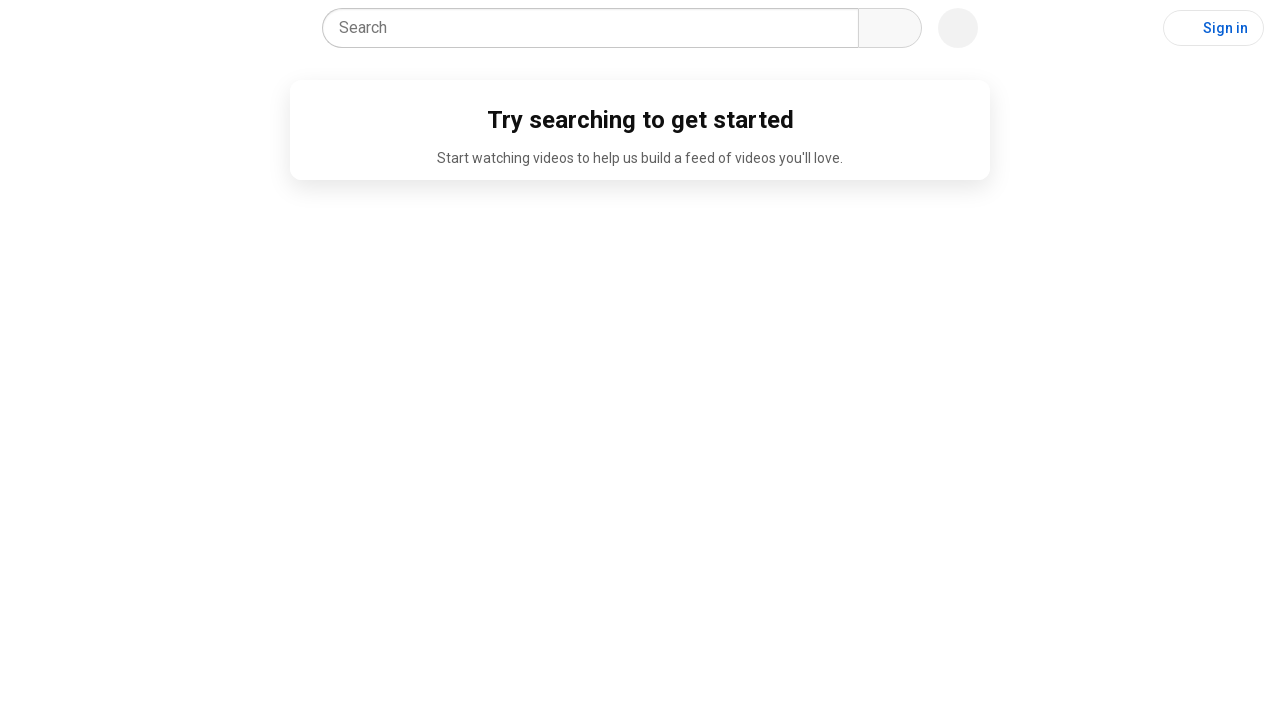

Verified that YouTube URL contains 'youtube' - navigation successful
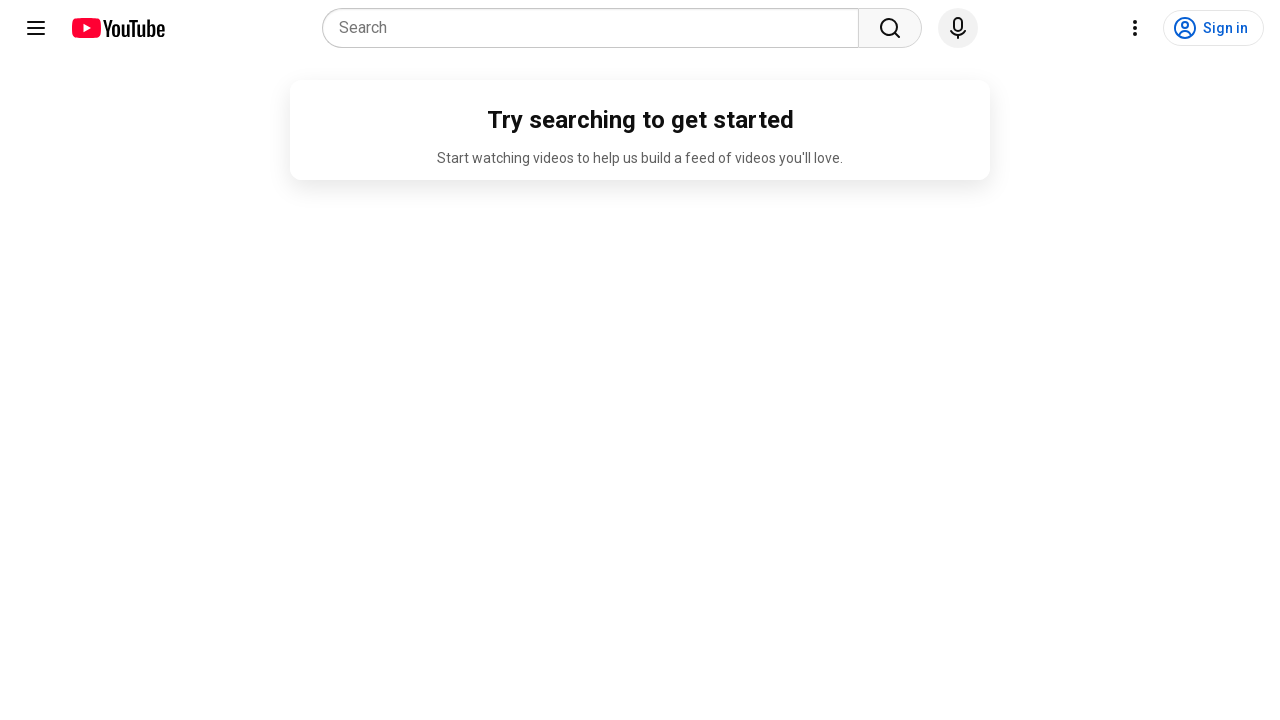

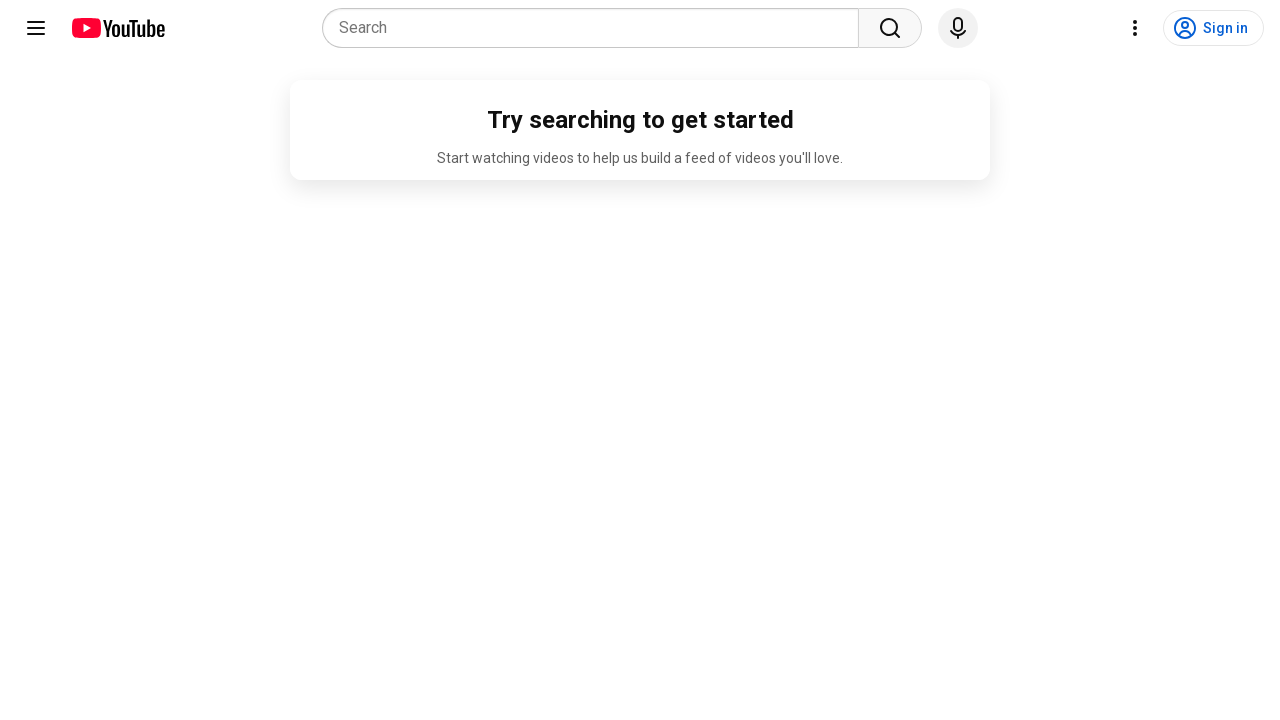